Tests browser navigation functionality on a cricket news page by clicking a link, navigating back, forward, and refreshing the page to verify browser history controls work correctly.

Starting URL: https://www.rediff.com/cricket/ipl-2025

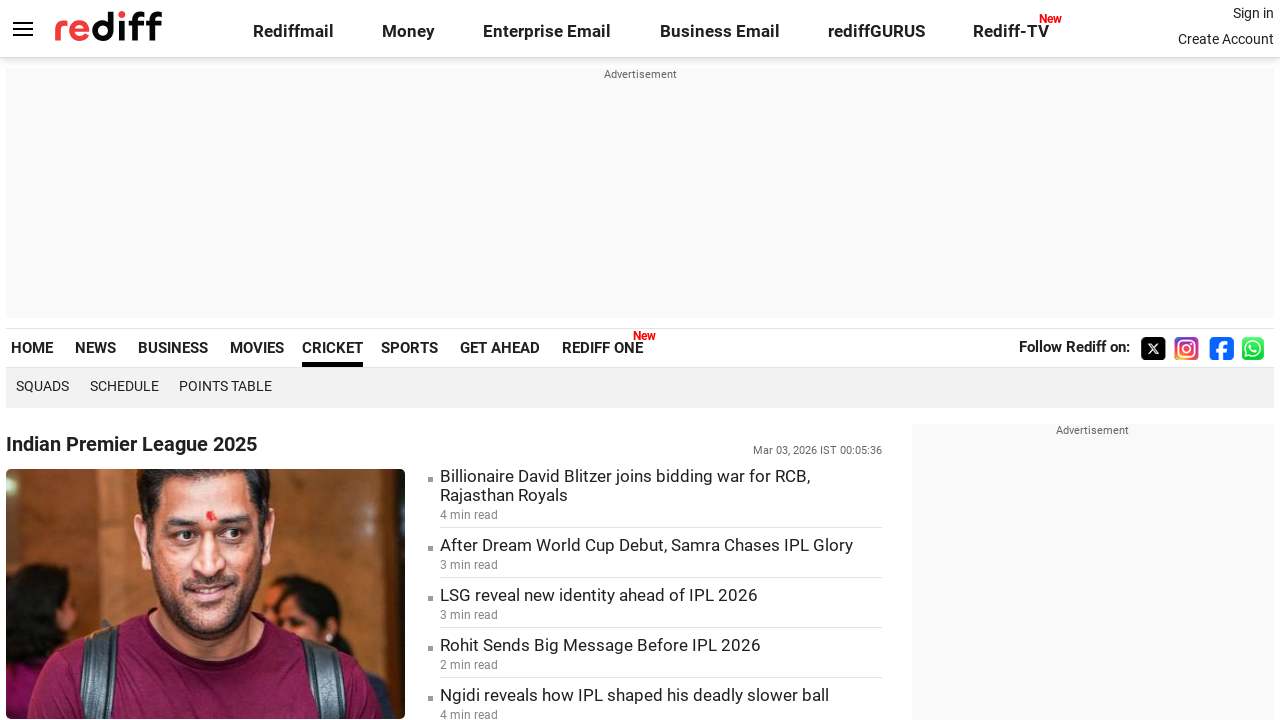

Retrieved current URL from cricket IPL 2025 page
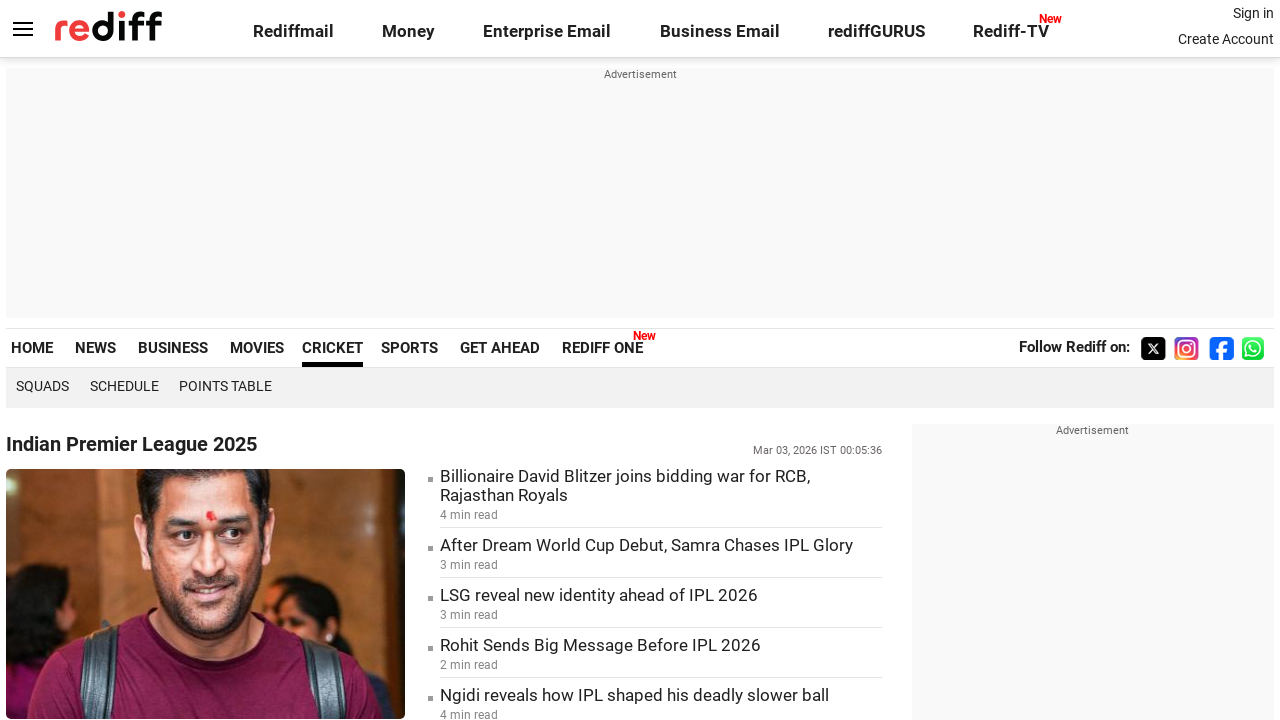

Retrieved current page title
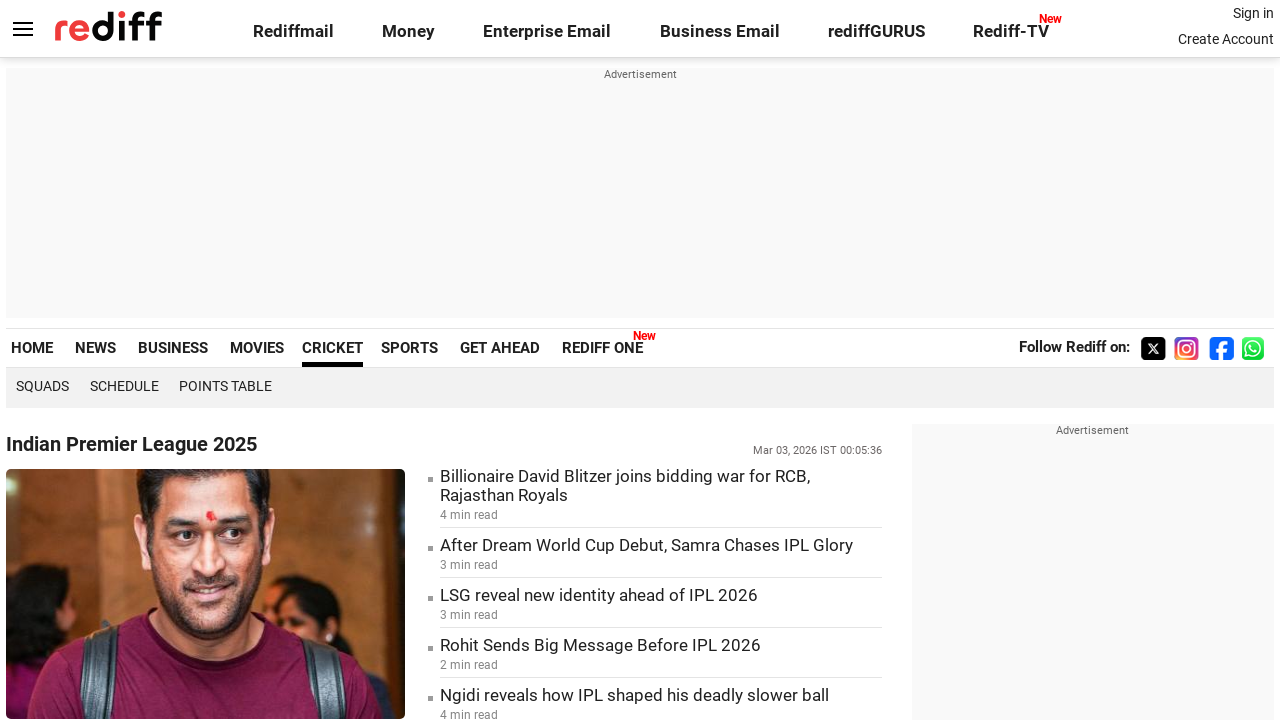

Clicked on Squads link to navigate to new page at (43, 386) on xpath=//a[text()='Squads']
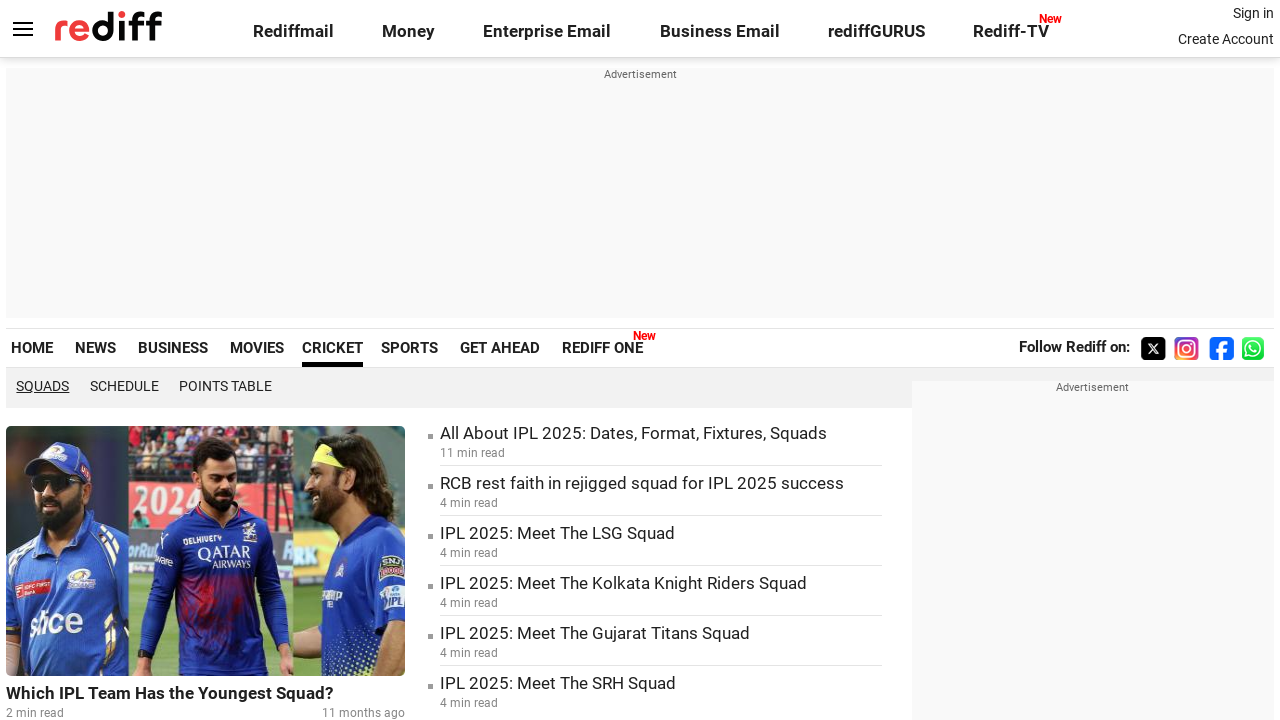

Waited for Squads page to fully load
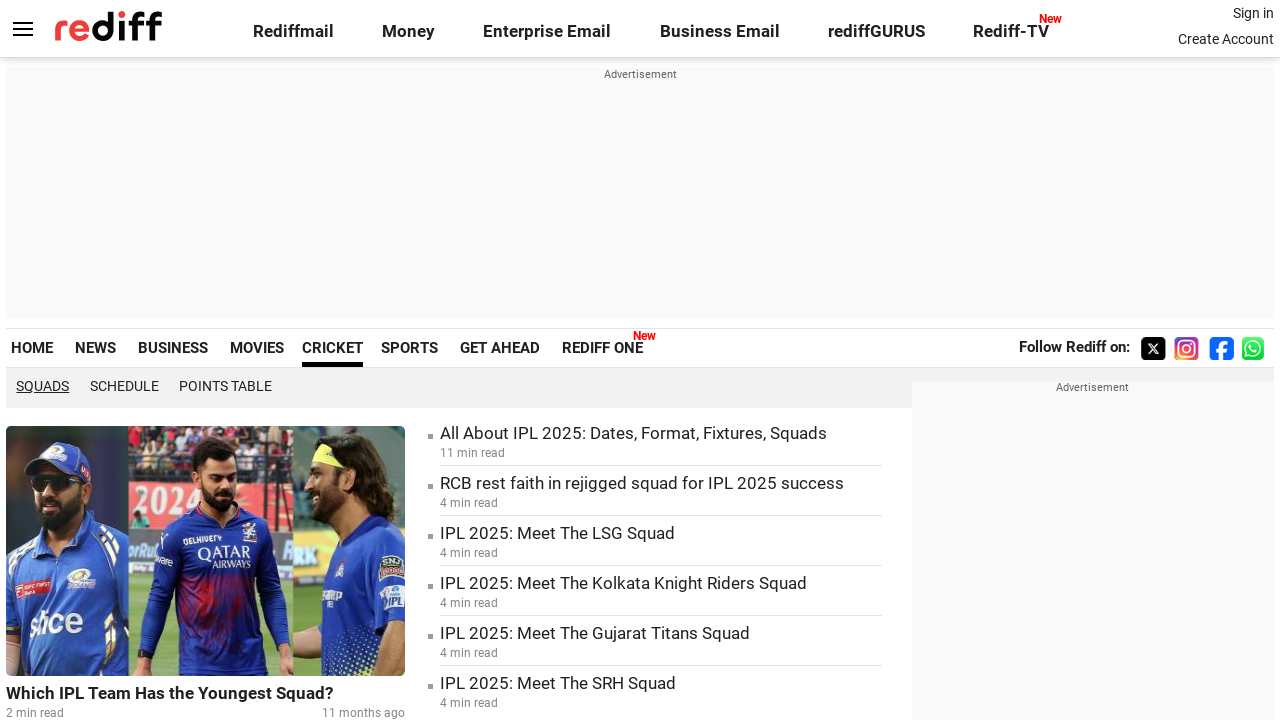

Navigated back to IPL 2025 main page using browser back button
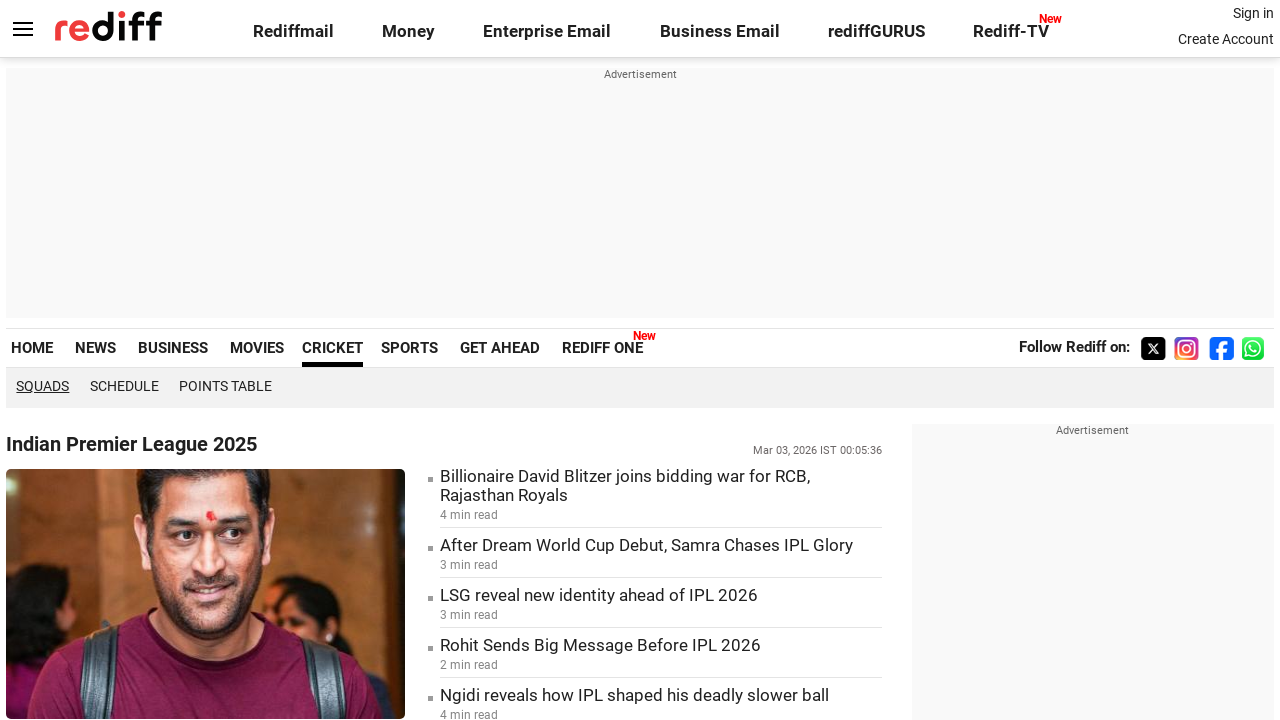

Waited for main page to fully load after back navigation
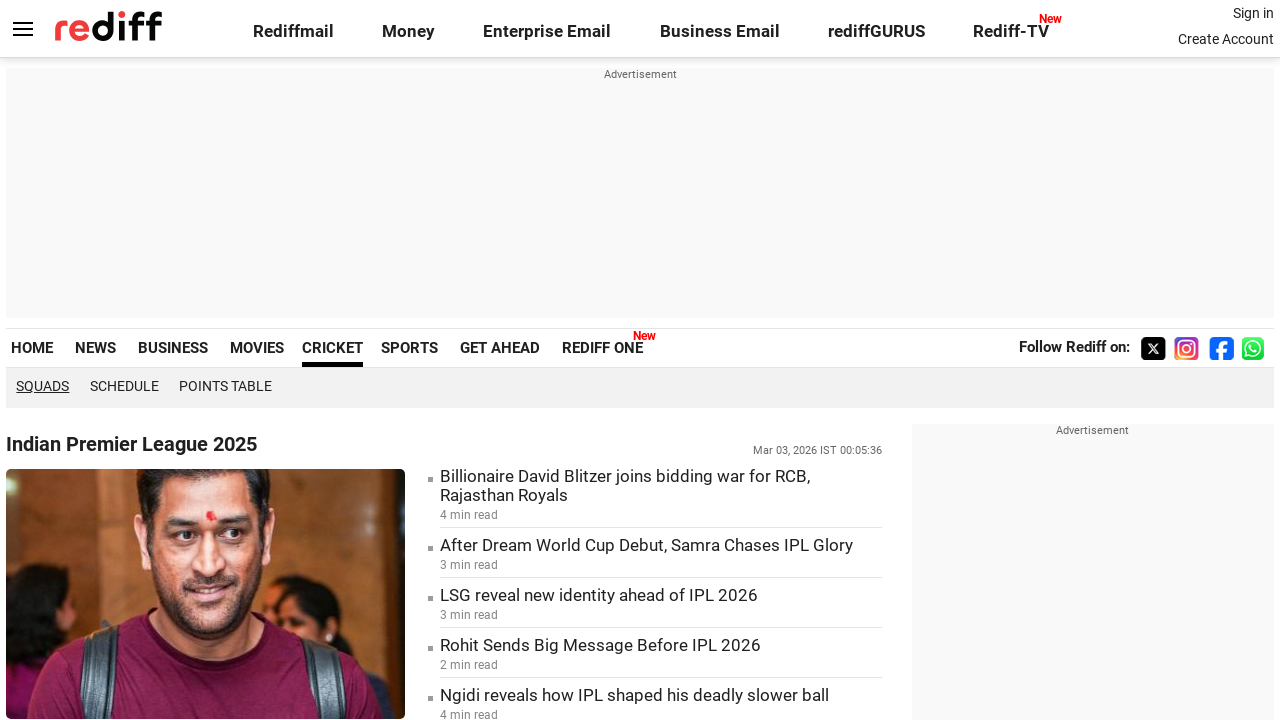

Navigated forward to Squads page using browser forward button
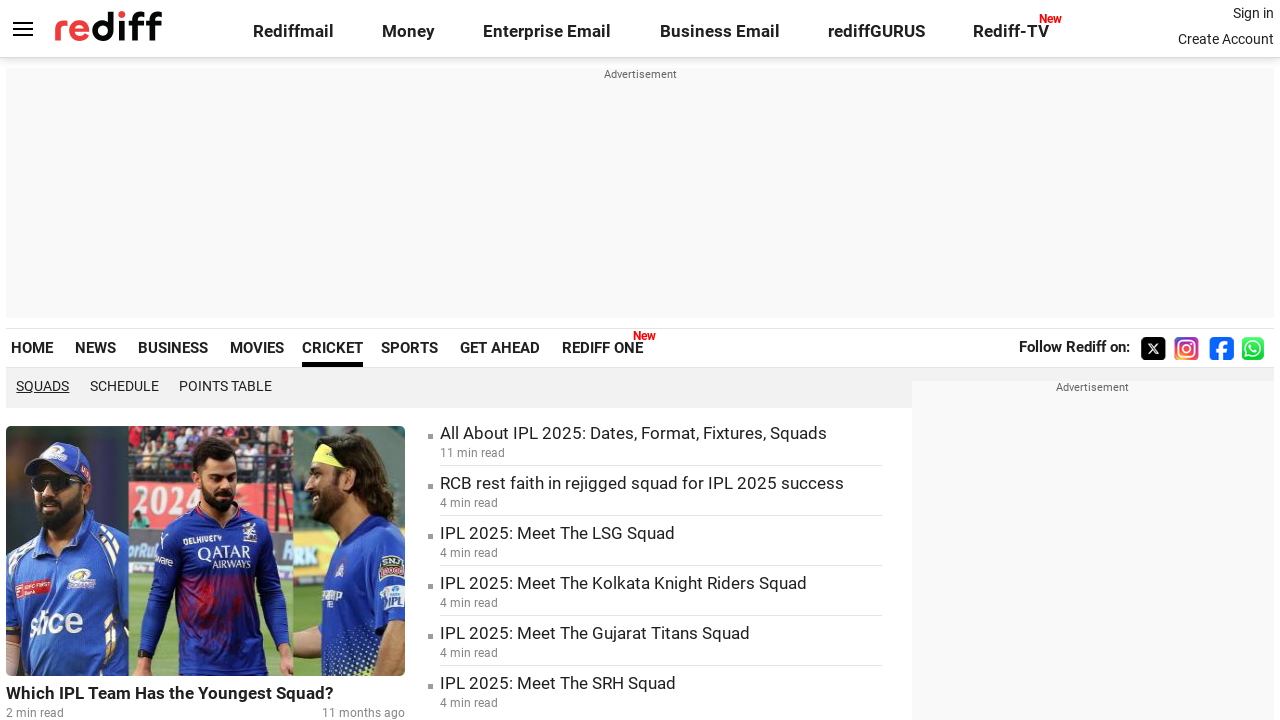

Waited for Squads page to fully load after forward navigation
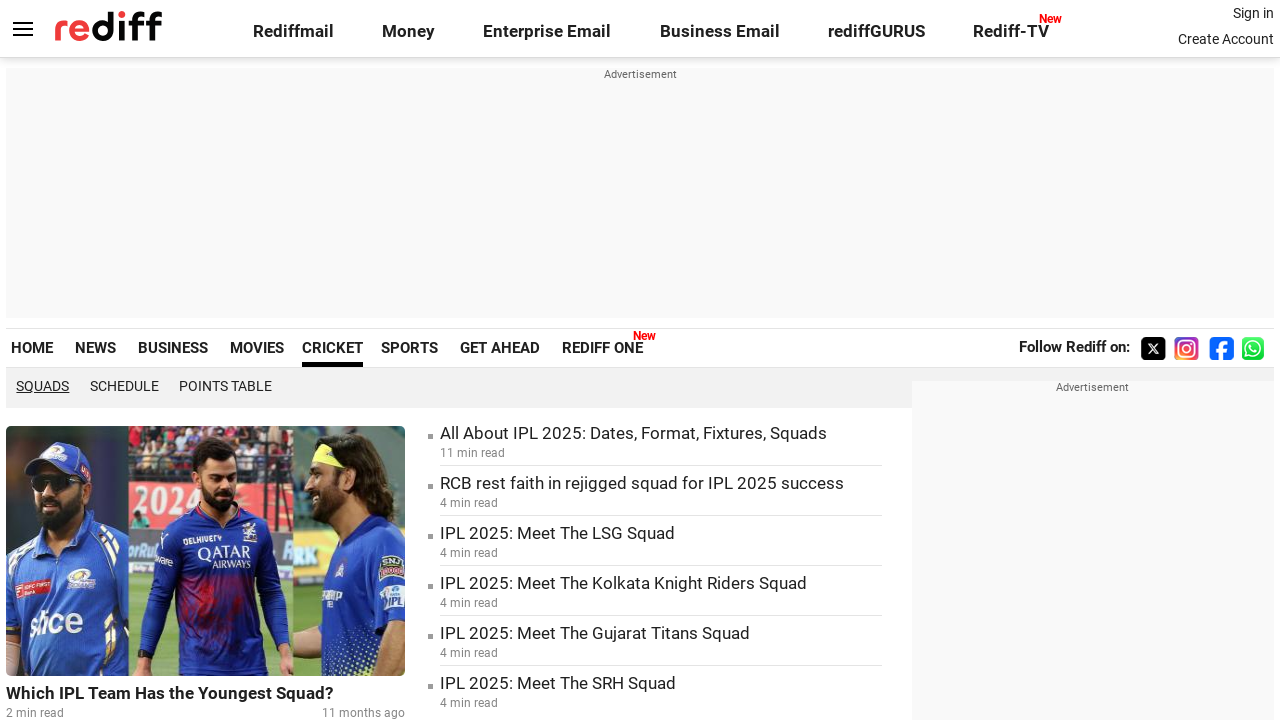

Refreshed the current Squads page
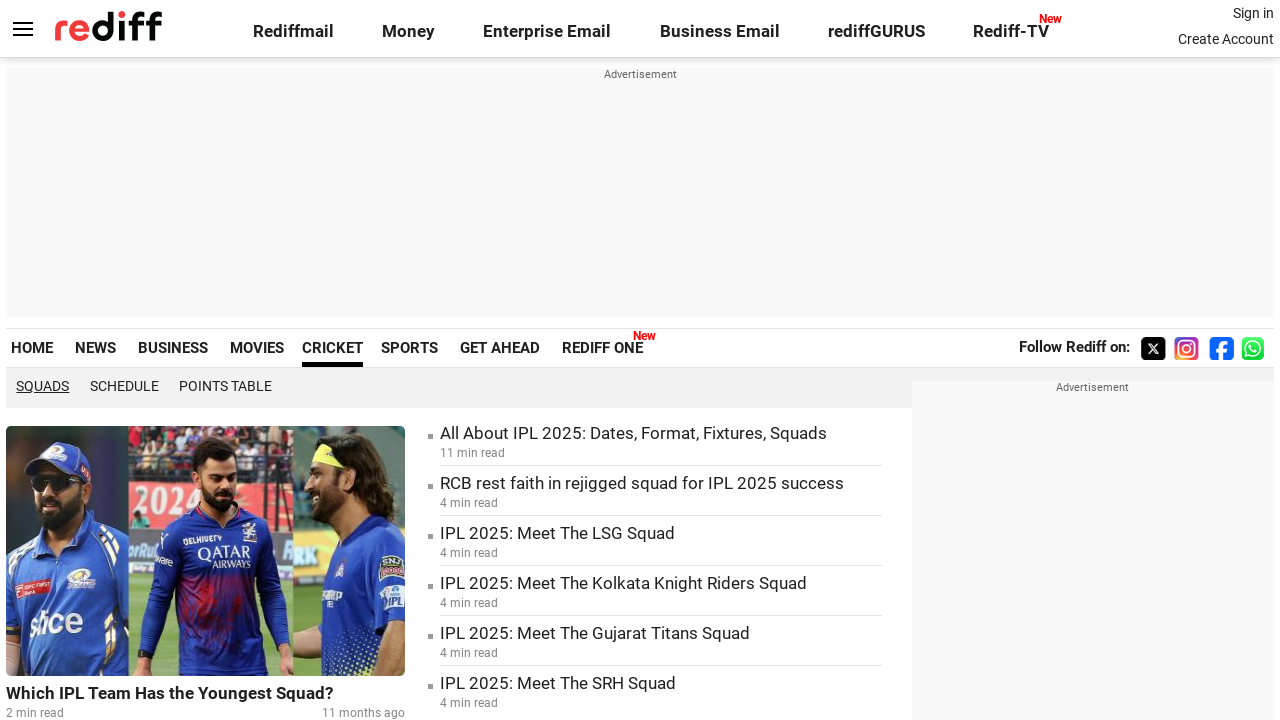

Waited for refreshed page to fully load
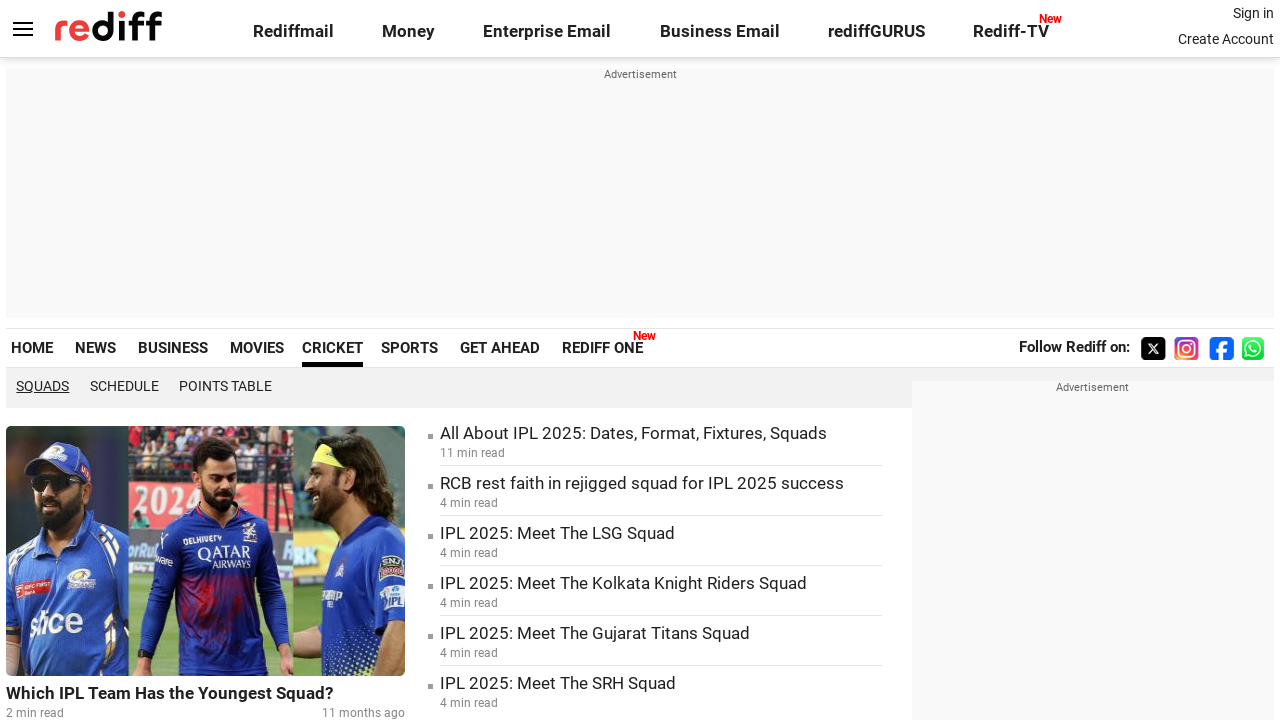

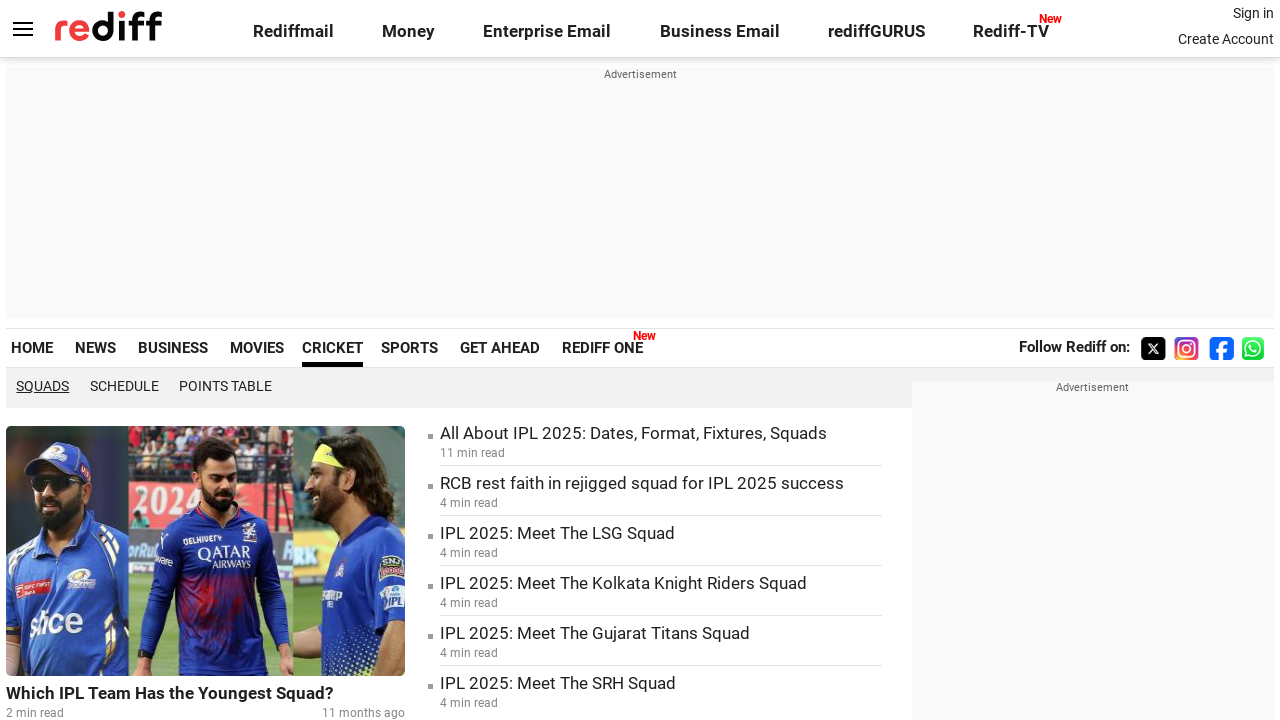